Verifies that the categories menu on Demoblaze website displays correctly with all expected category options (CATEGORIES, Phones, Laptops, Monitors)

Starting URL: https://demoblaze.com/

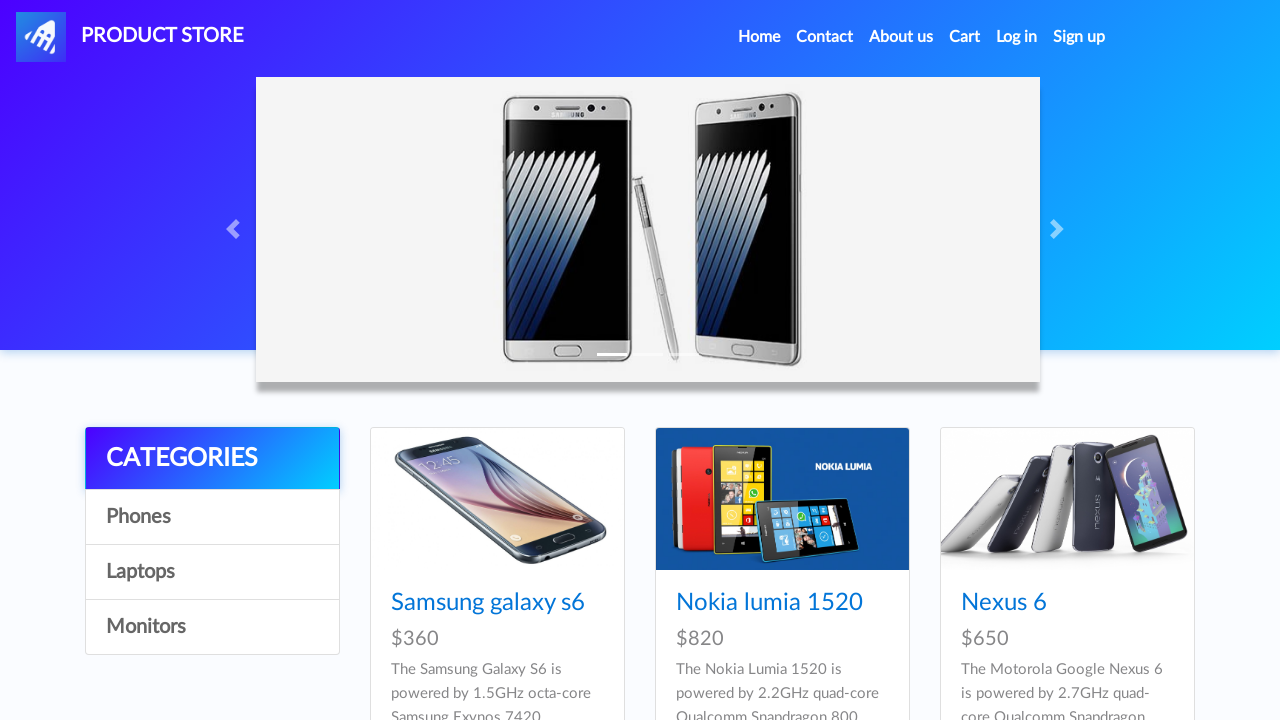

Located CATEGORIES header element
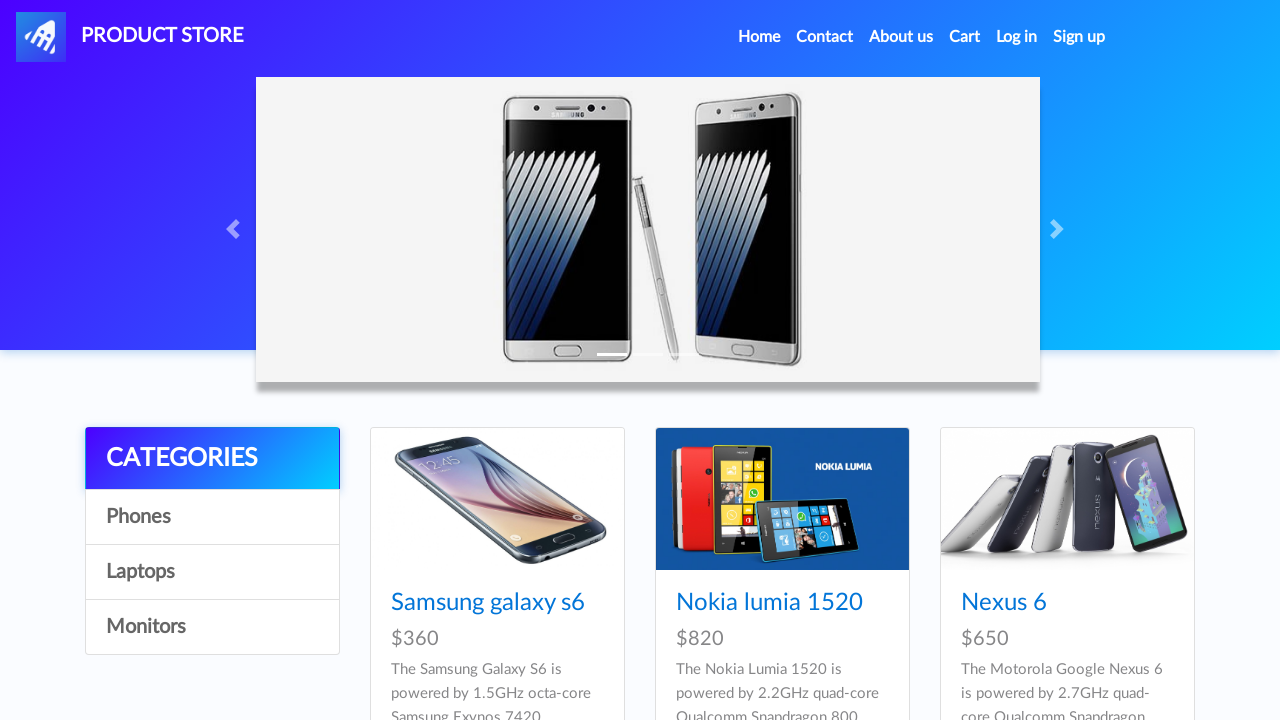

Verified CATEGORIES header is visible
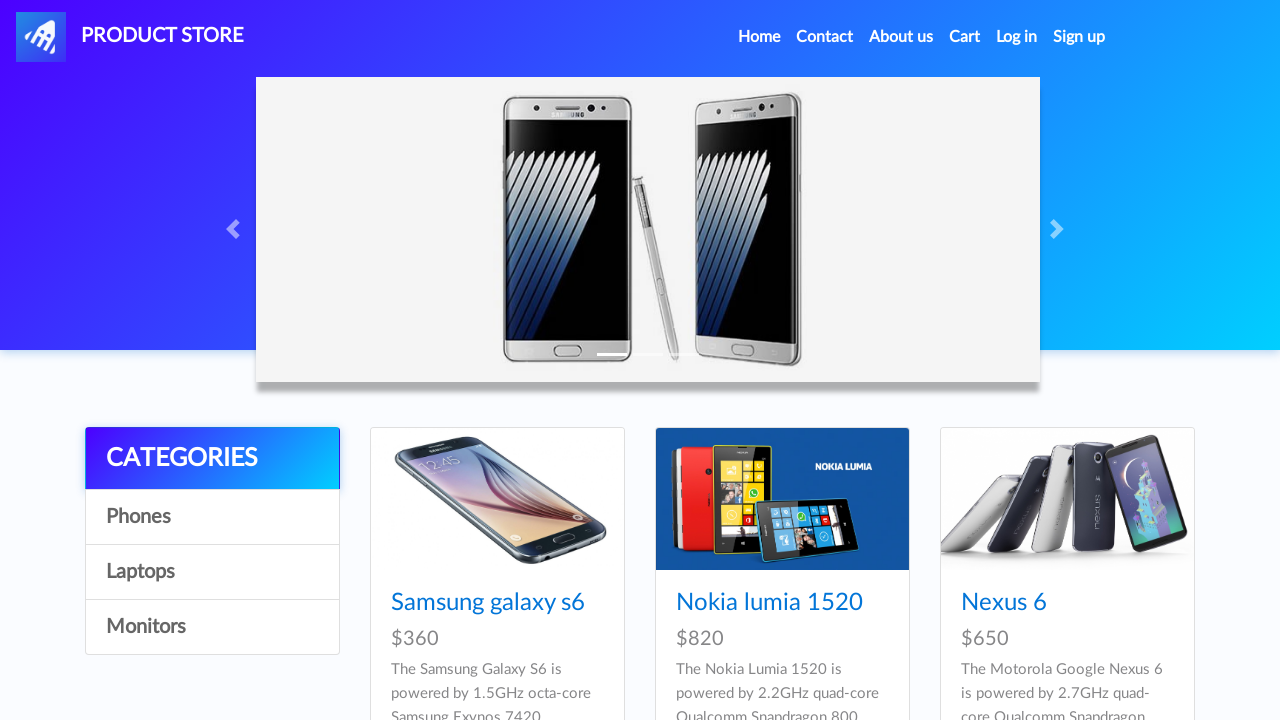

Verified CATEGORIES header is enabled
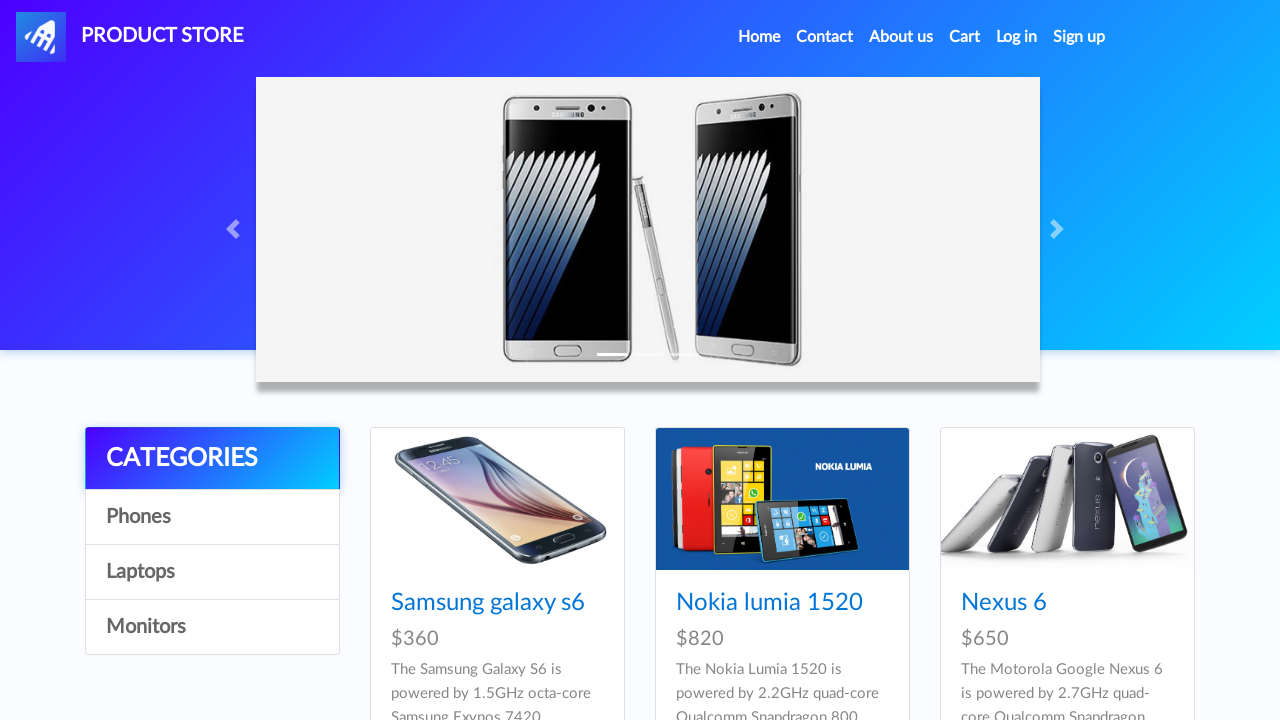

Verified CATEGORIES header text content matches 'CATEGORIES'
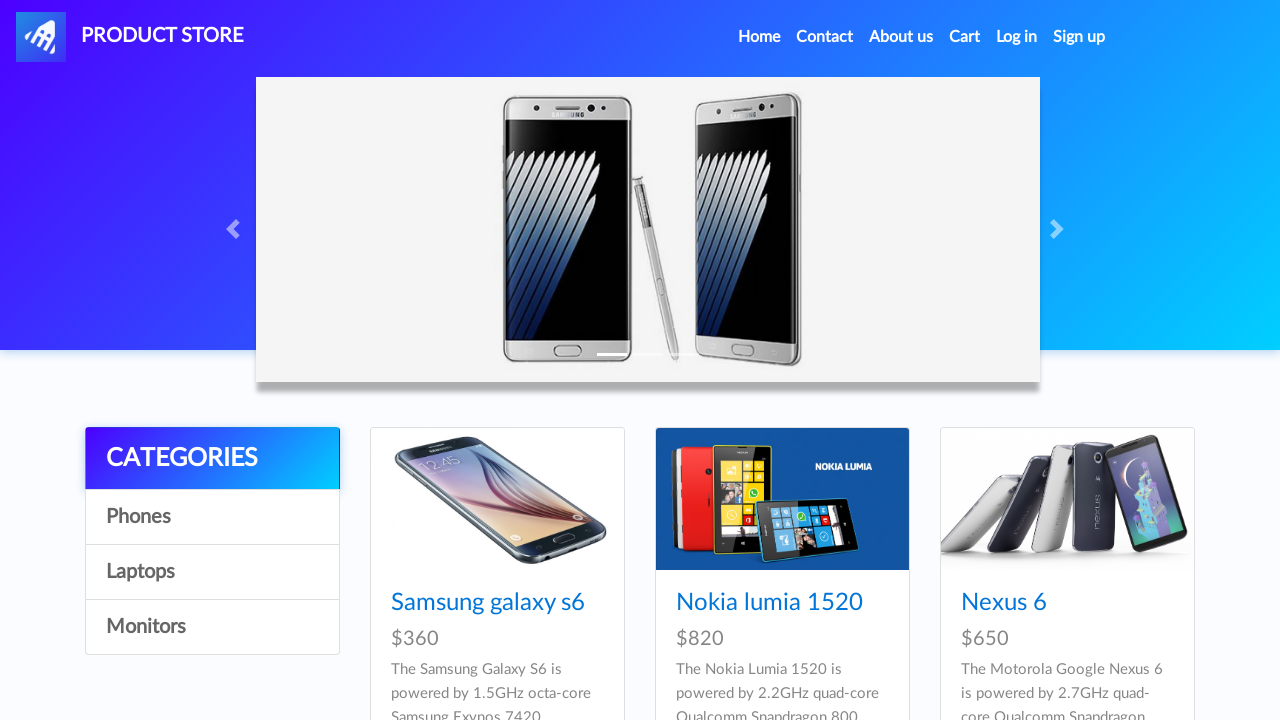

Located Phones category element
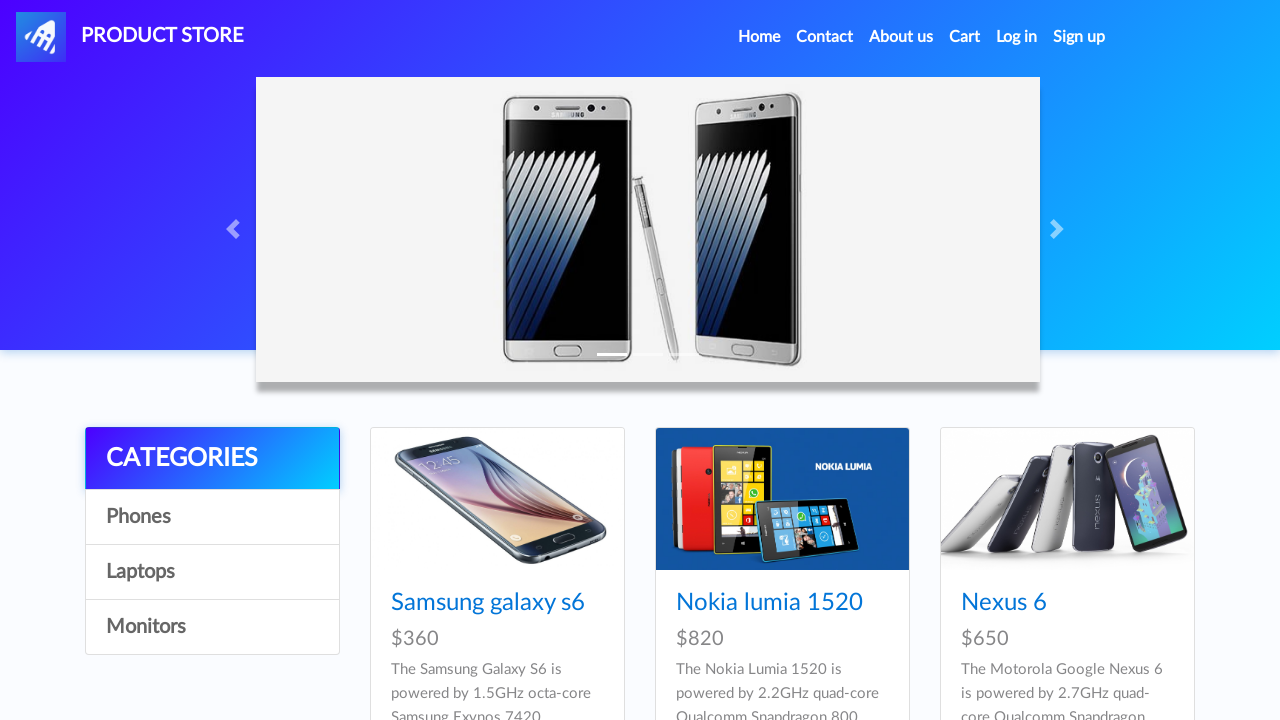

Verified Phones category is visible
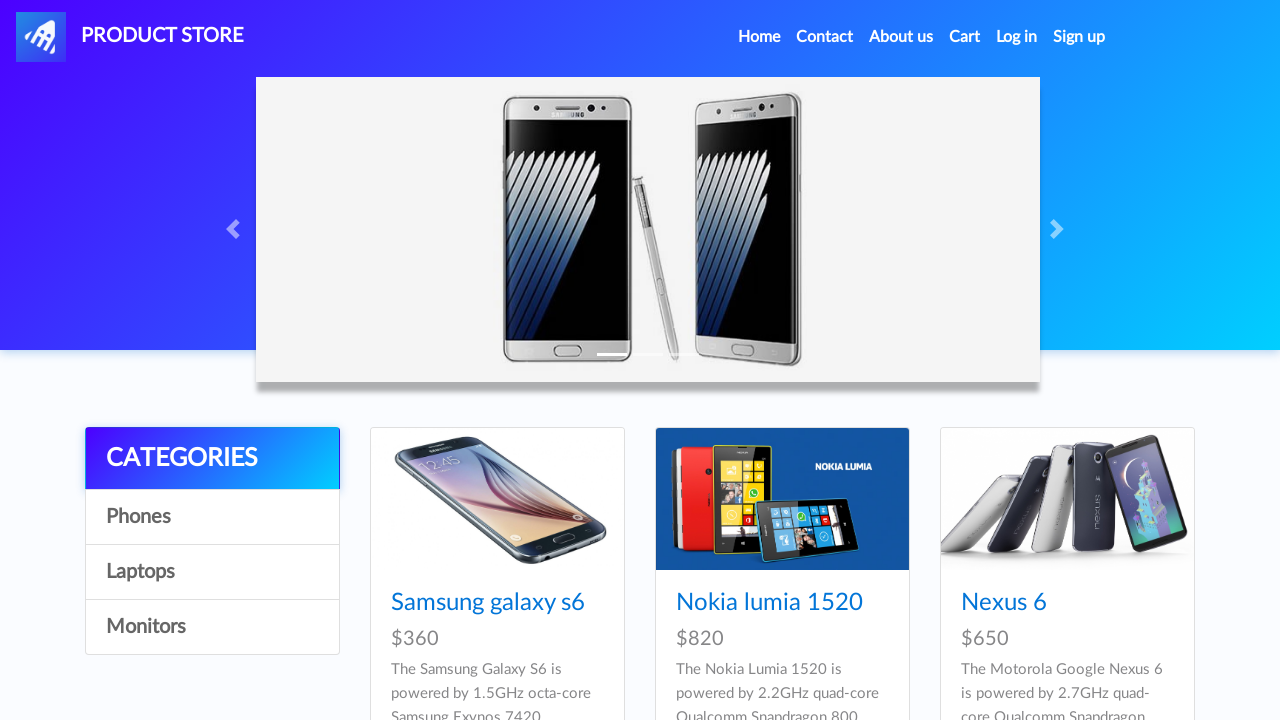

Verified Phones category is enabled
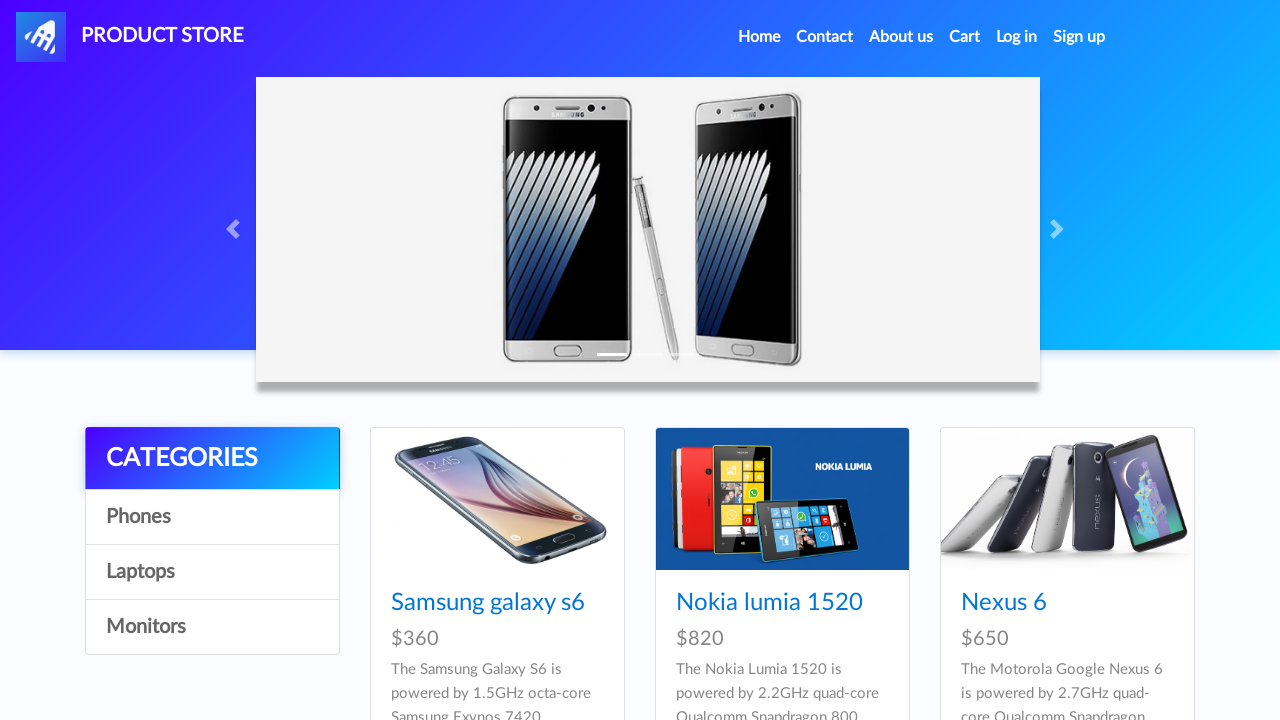

Verified Phones category text content matches 'Phones'
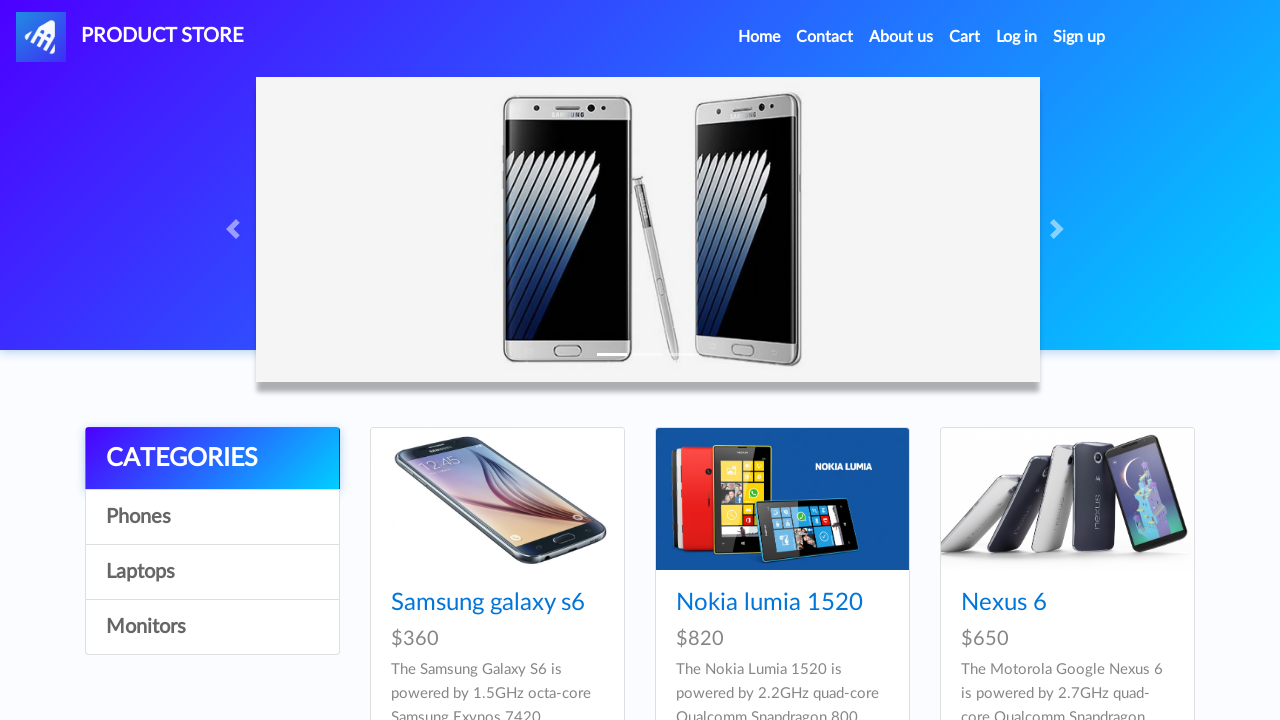

Located Laptops category element
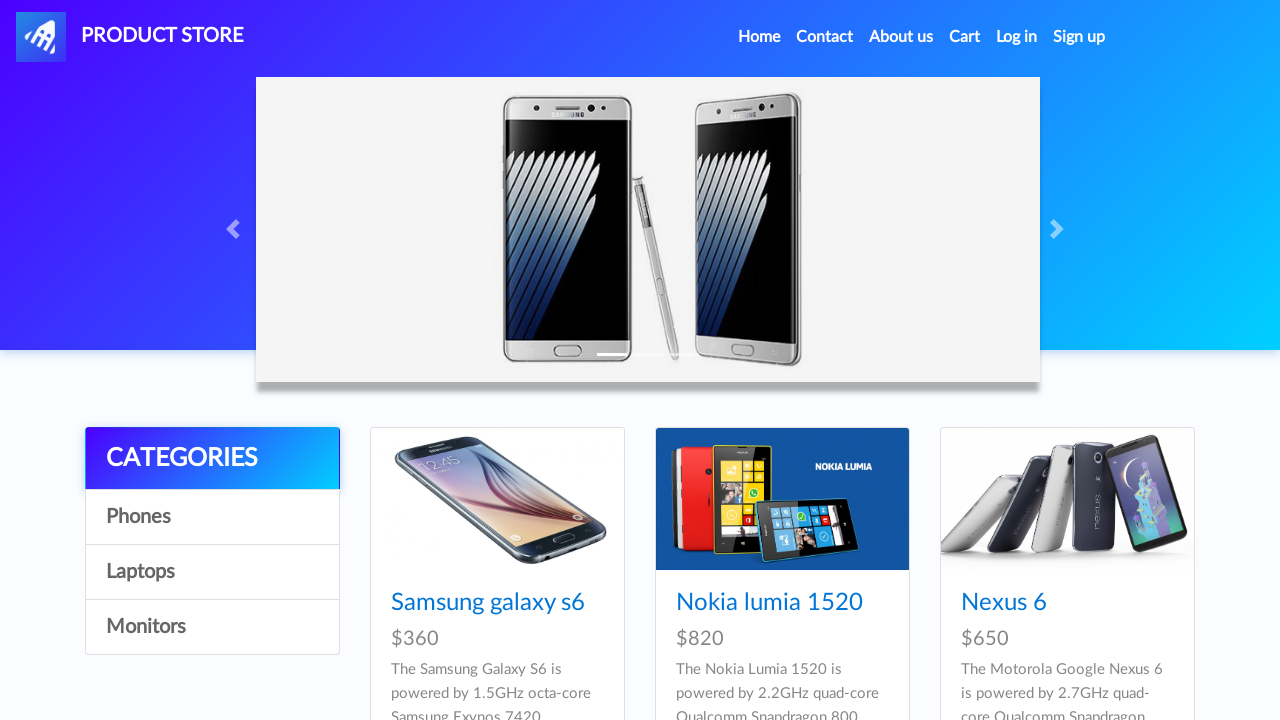

Verified Laptops category is visible
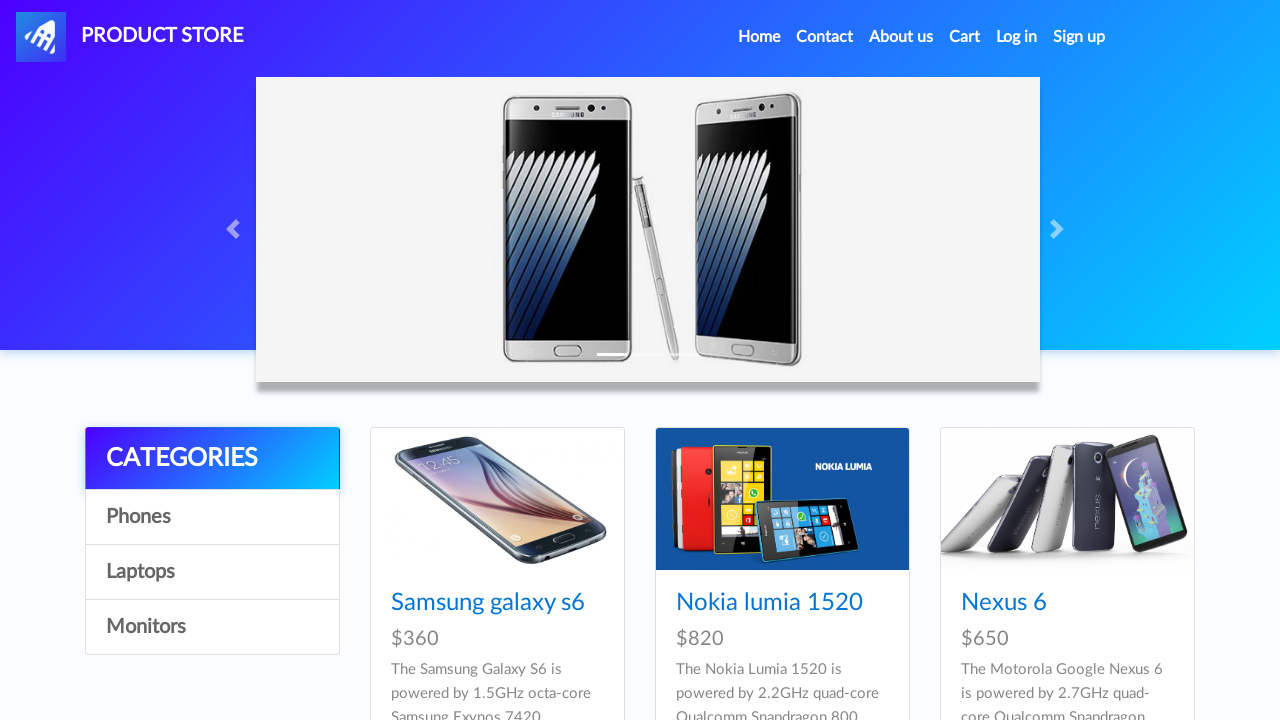

Verified Laptops category is enabled
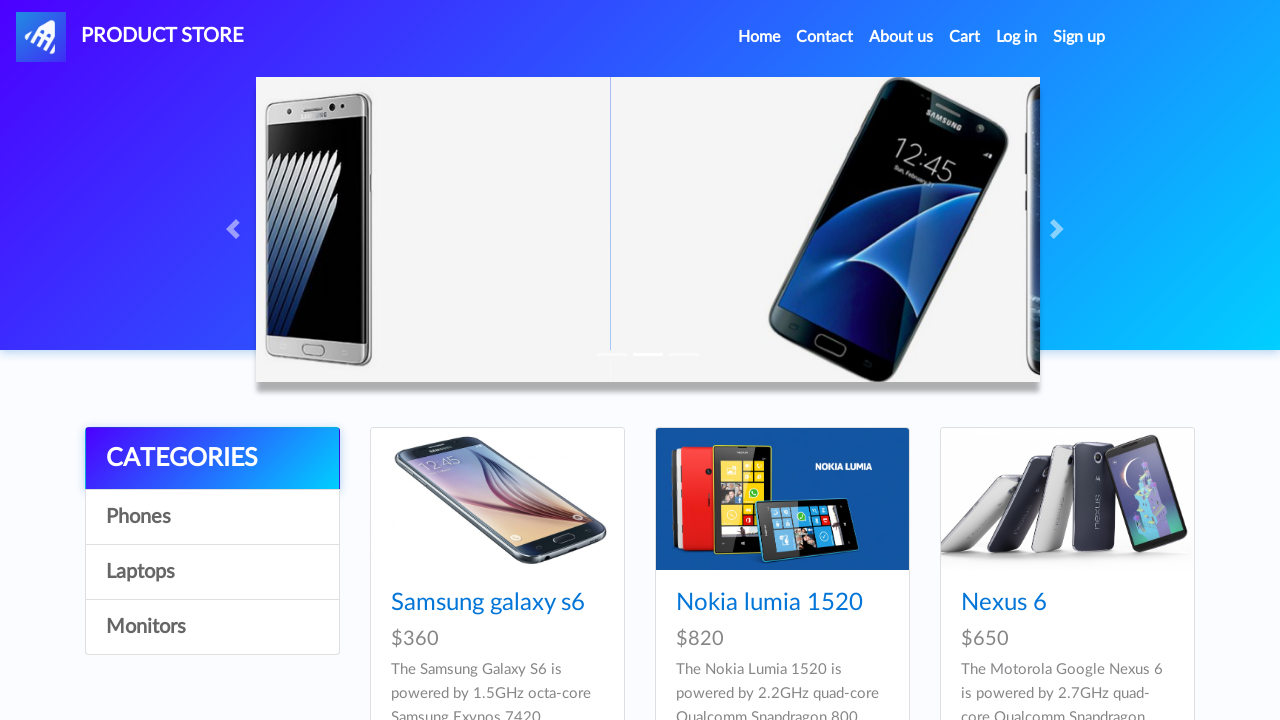

Verified Laptops category text content matches 'Laptops'
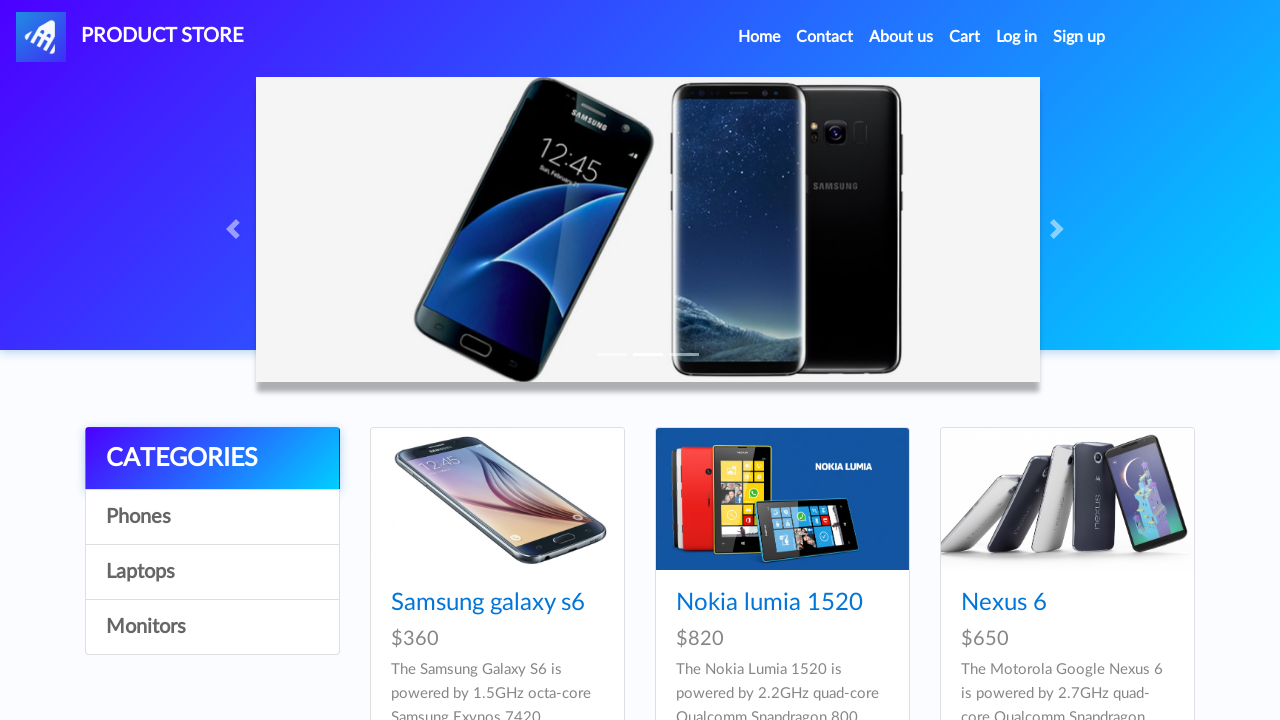

Located Monitors category element
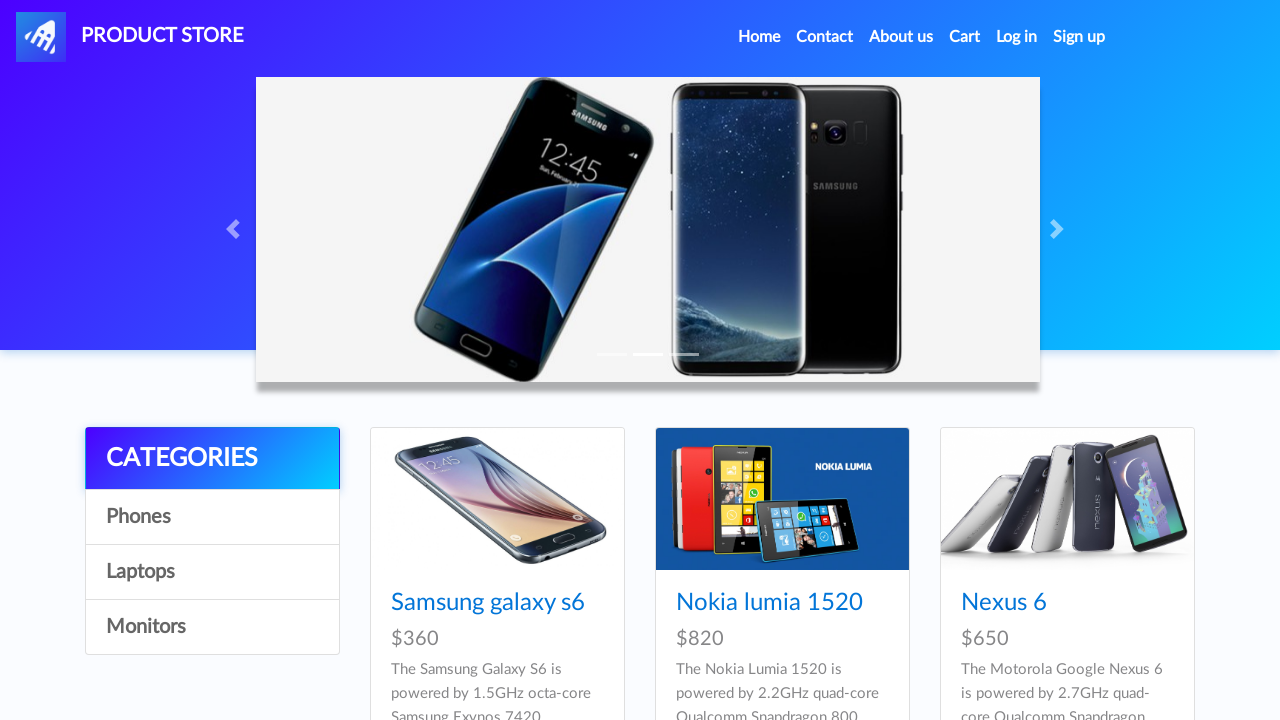

Verified Monitors category is visible
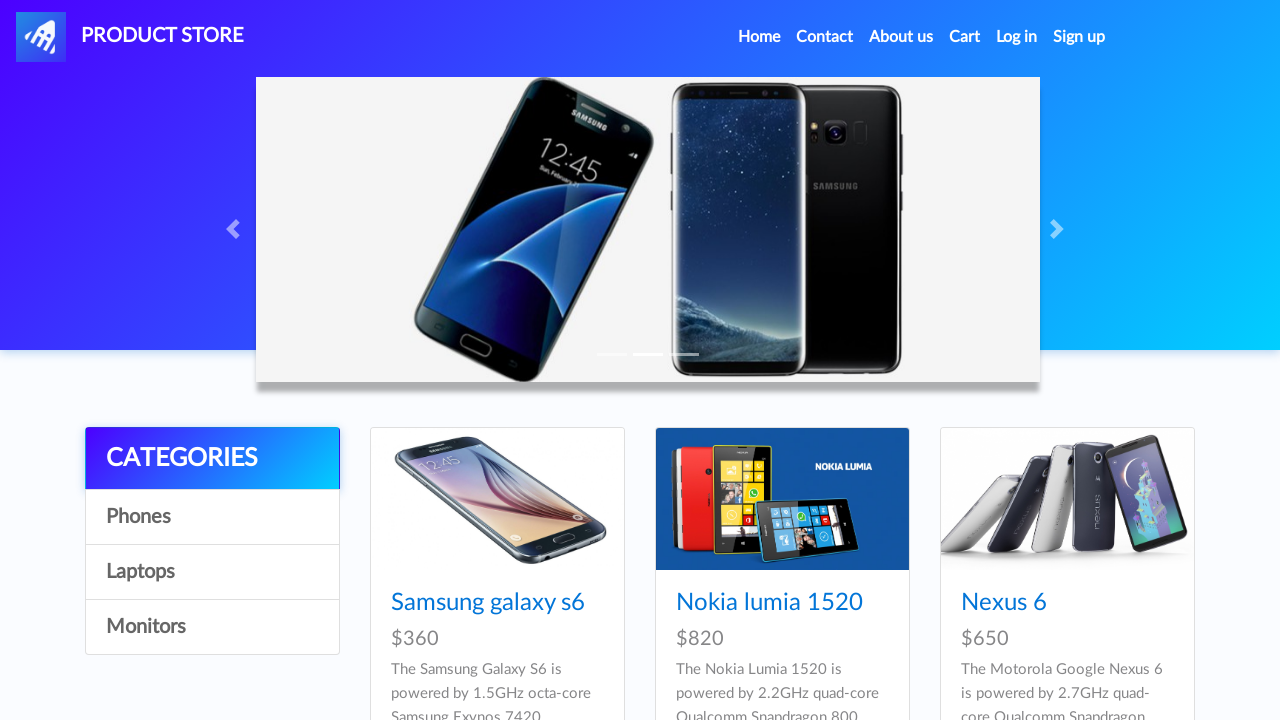

Verified Monitors category is enabled
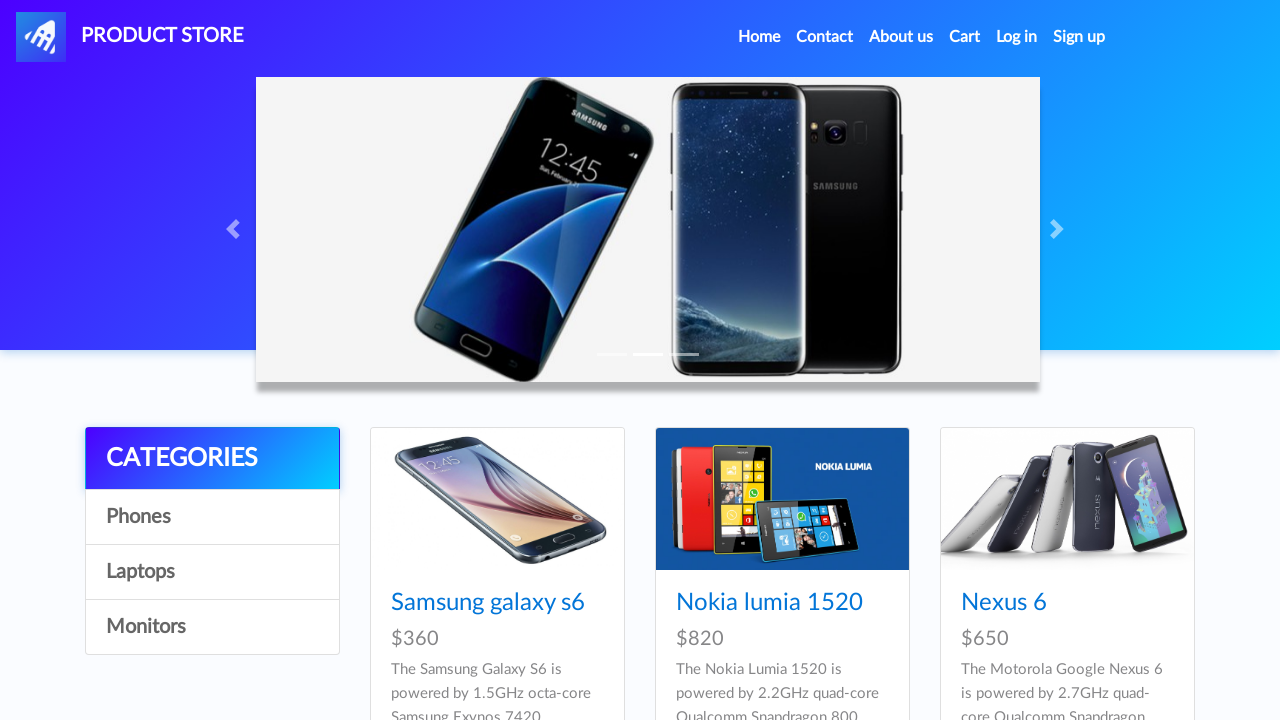

Verified Monitors category text content matches 'Monitors'
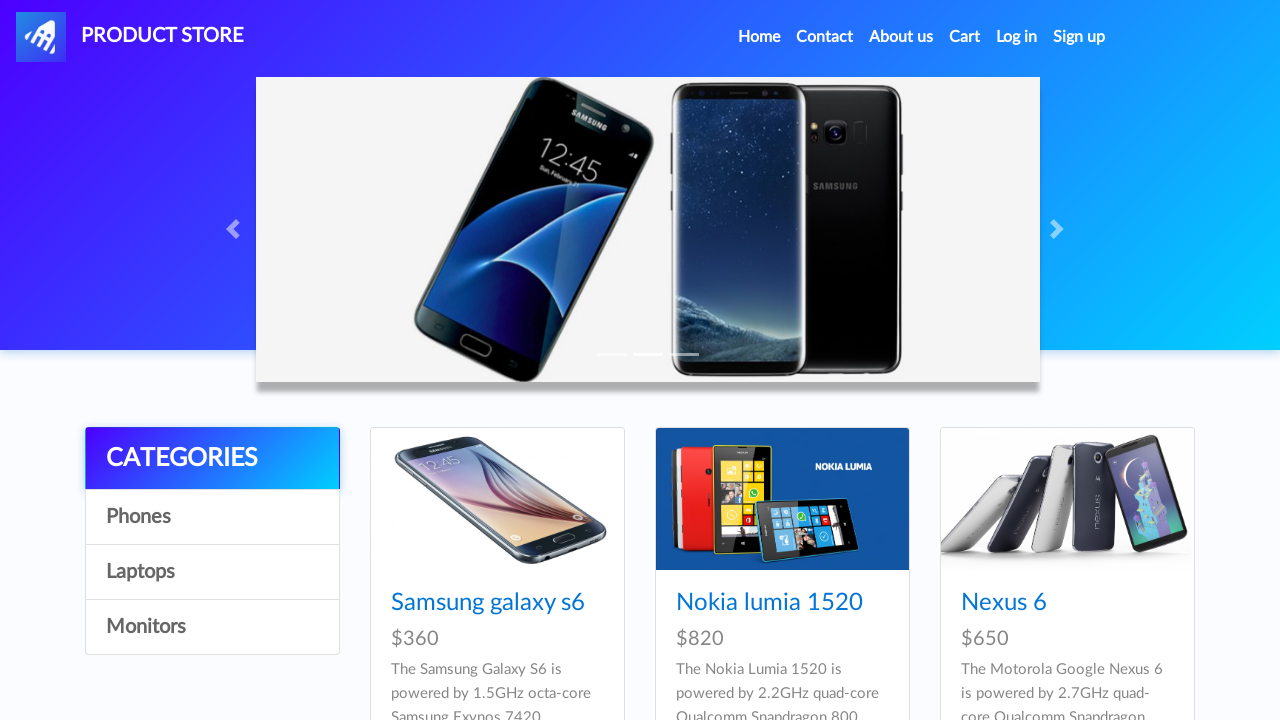

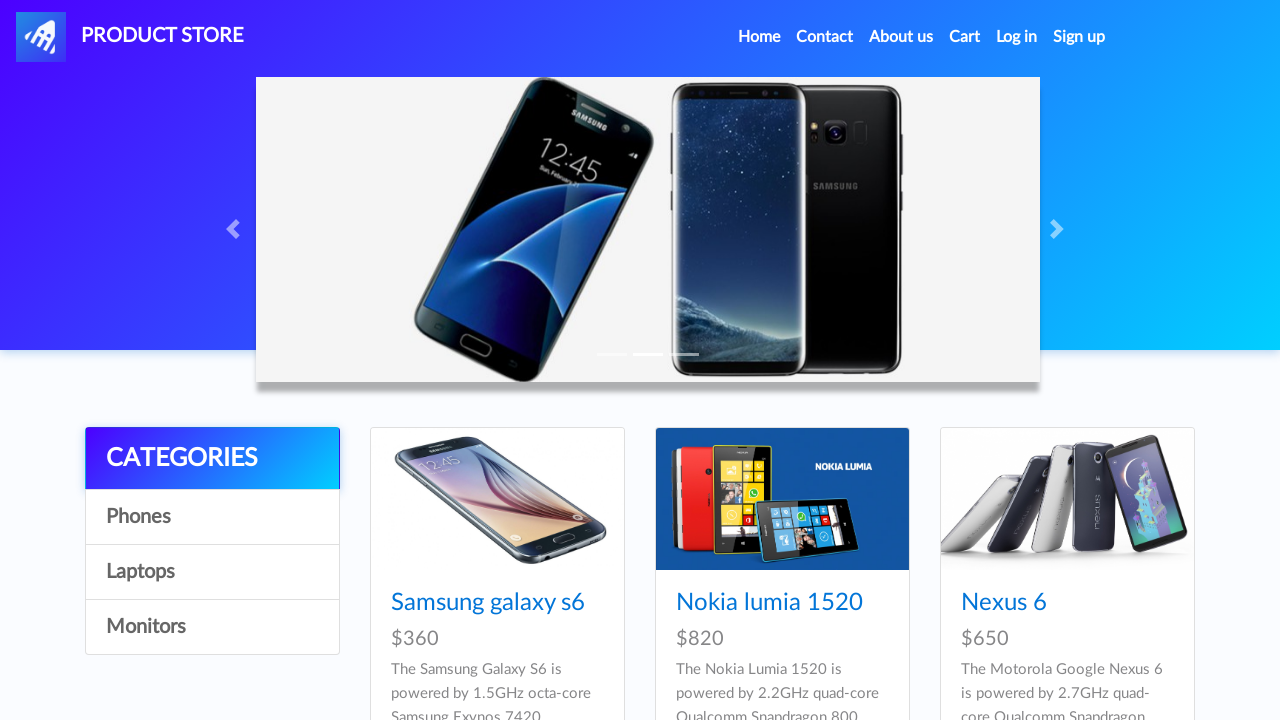